Navigates to the homepage and verifies the header logo and title elements are displayed correctly

Starting URL: https://borgesfacundo.github.io/cse270-teton/

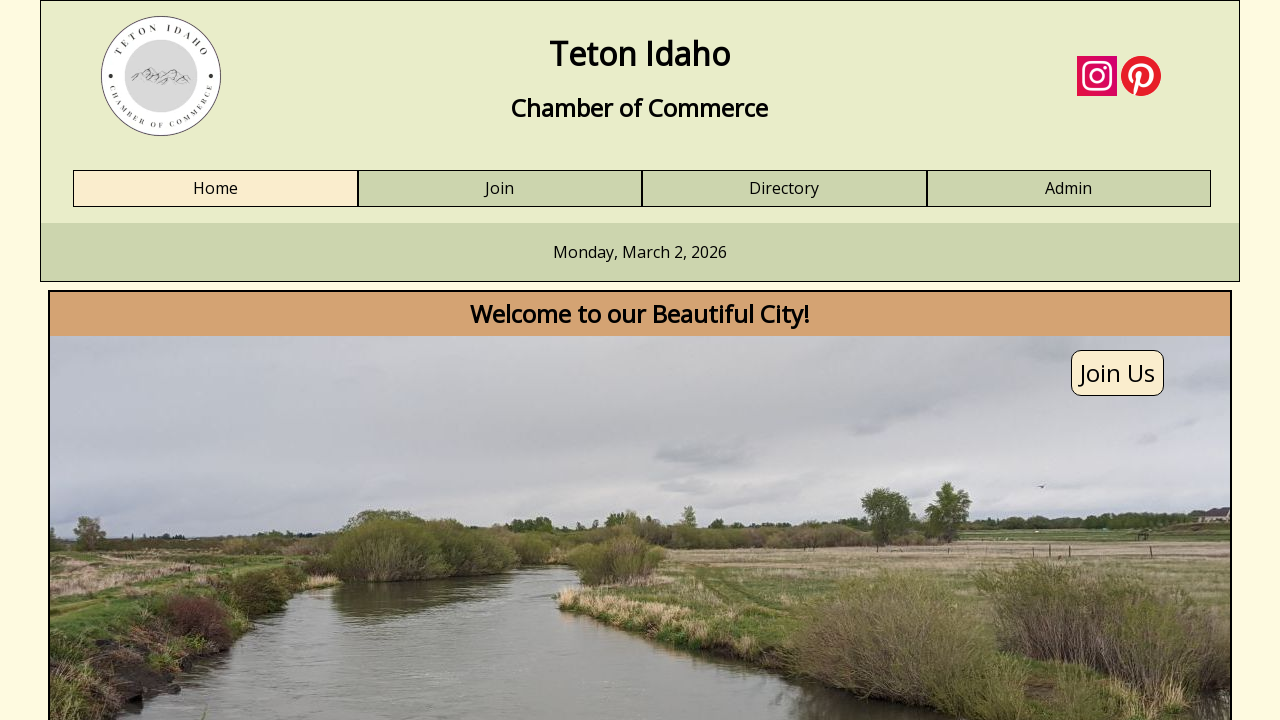

Set viewport size to 974x1047
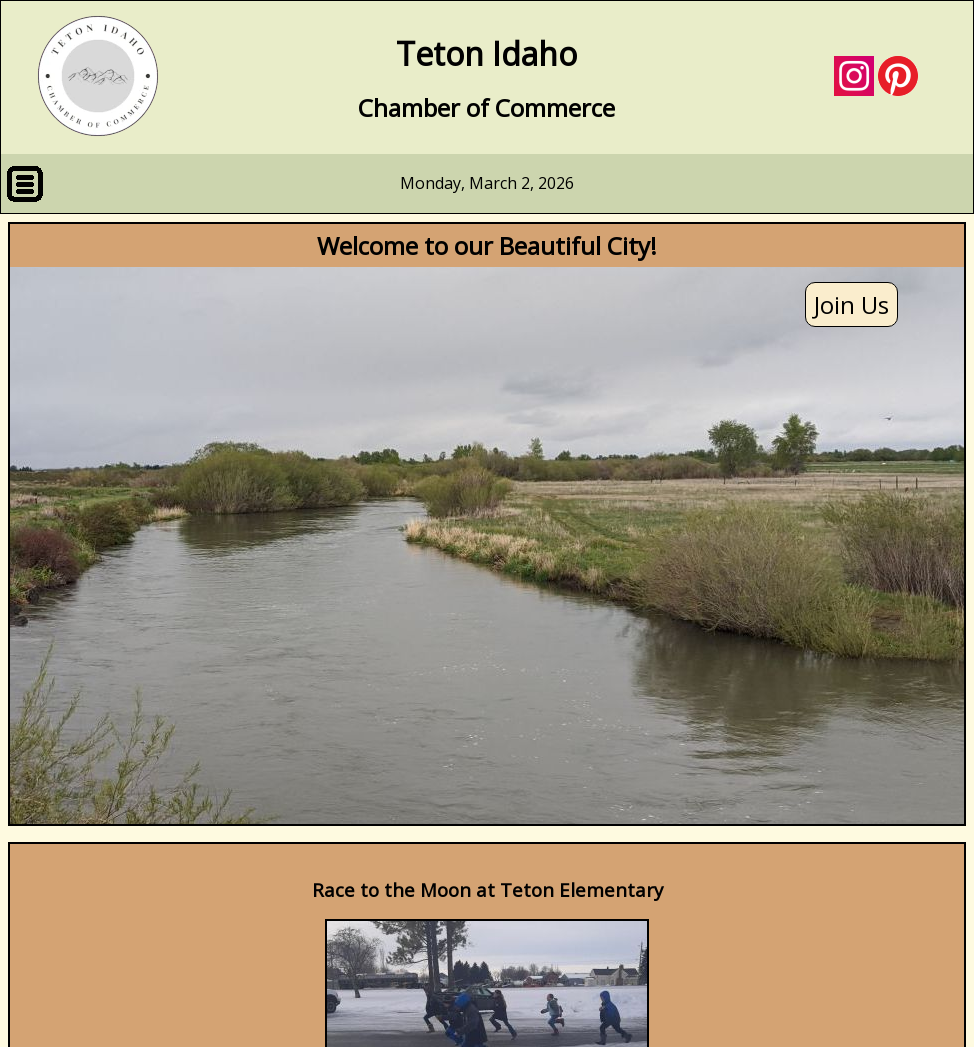

Header logo image element loaded
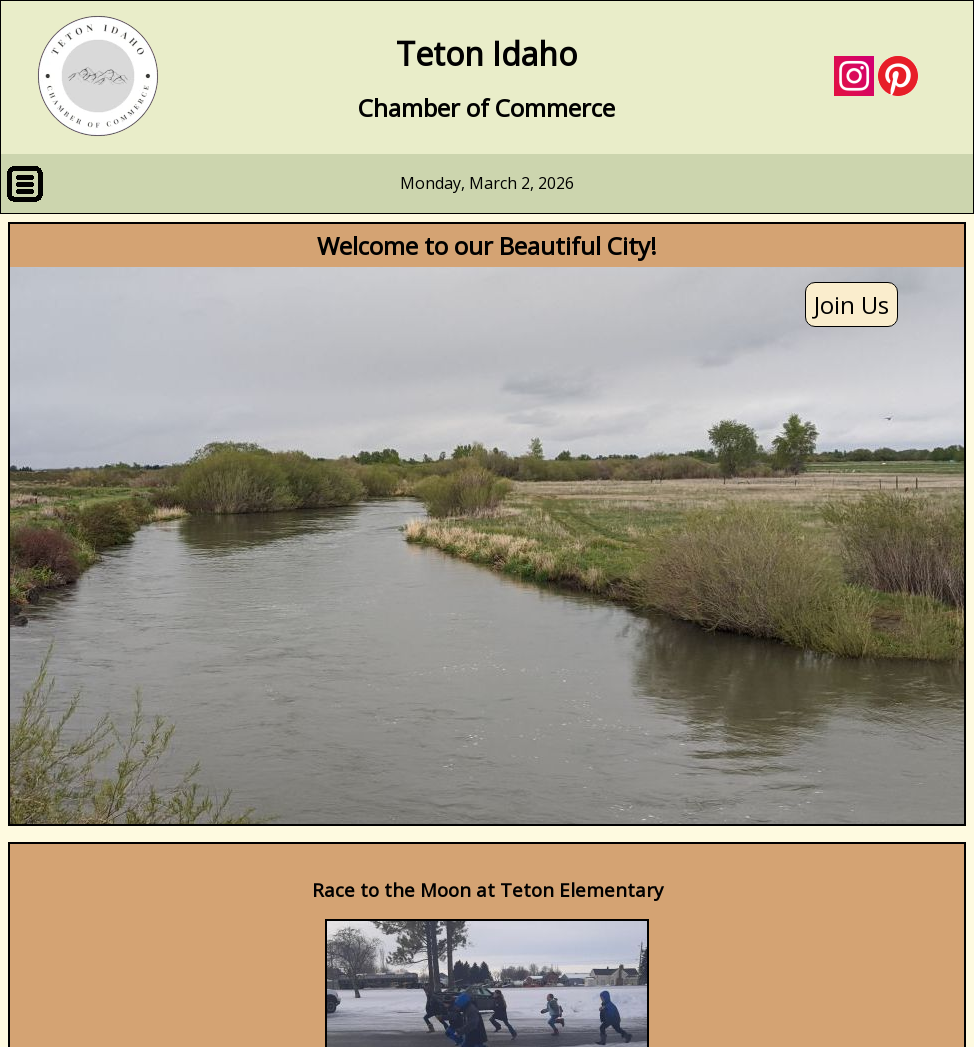

Verified h1 header title text is 'Teton Idaho'
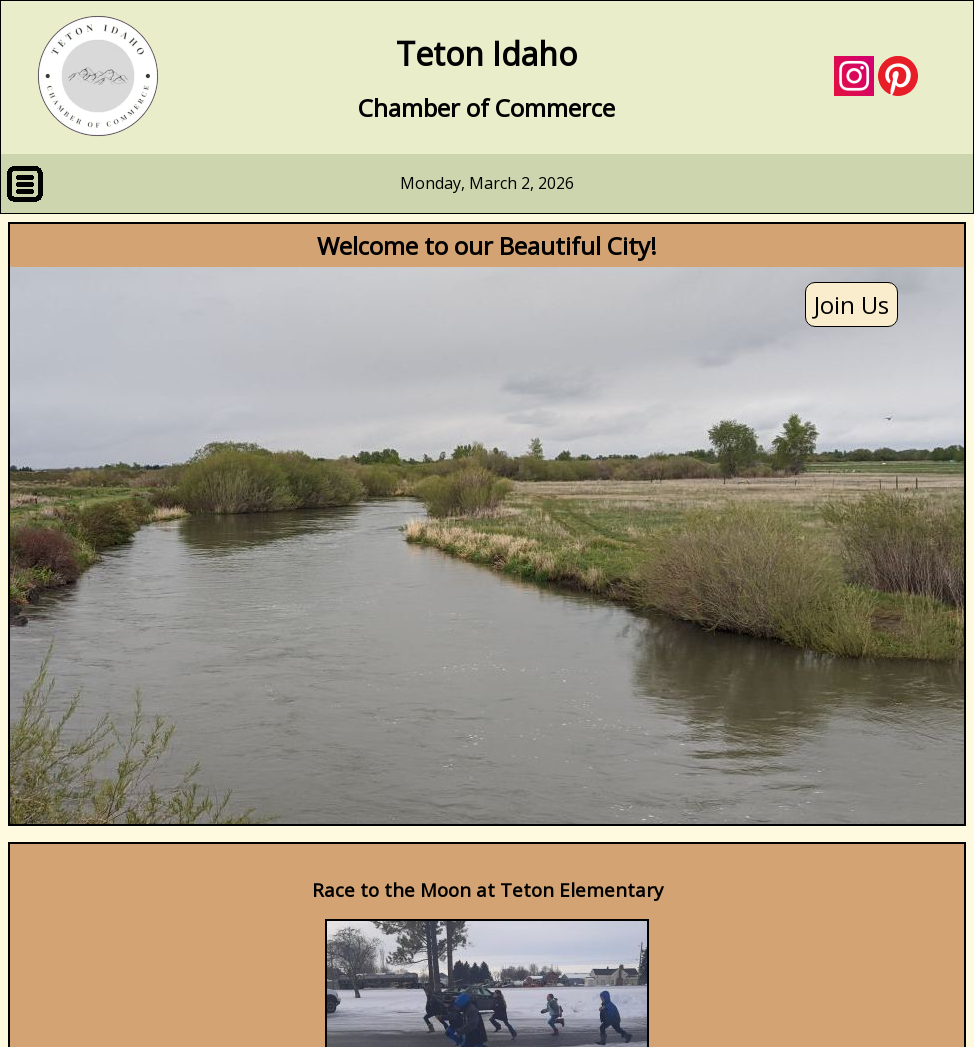

Verified h2 header subtitle text is 'Chamber of Commerce'
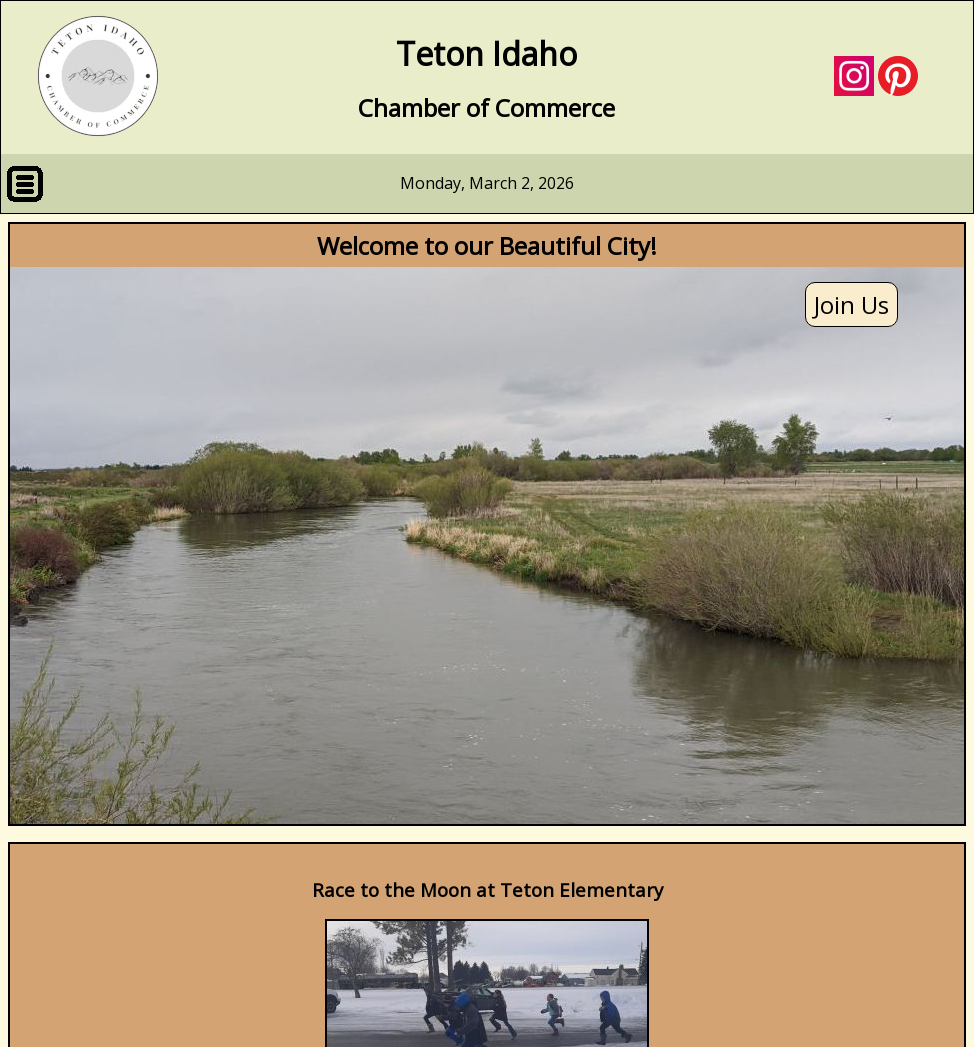

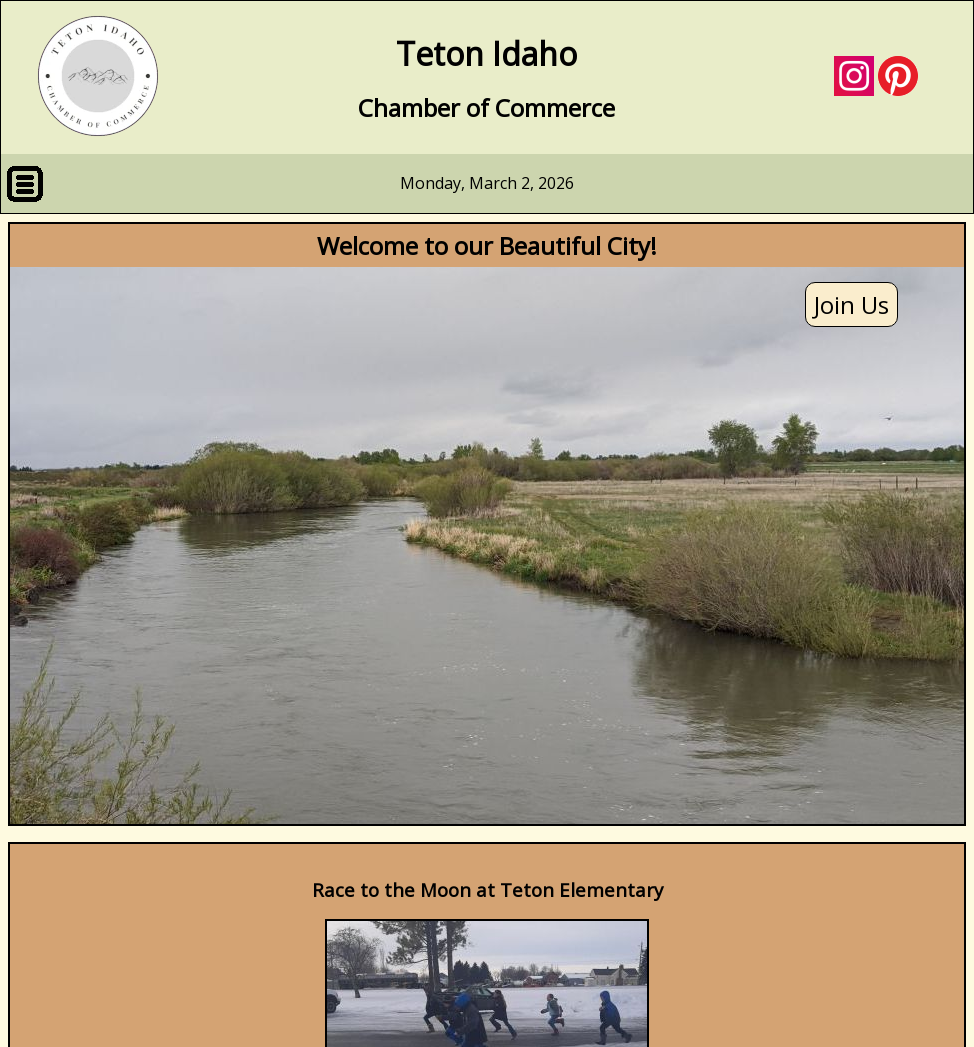